Navigates to Korean Baseball Organization statistics pages for hitters and pitchers, verifying that player statistics tables load correctly on both pages.

Starting URL: https://www.koreabaseball.com/Record/Player/HitterBasic/Basic1.aspx

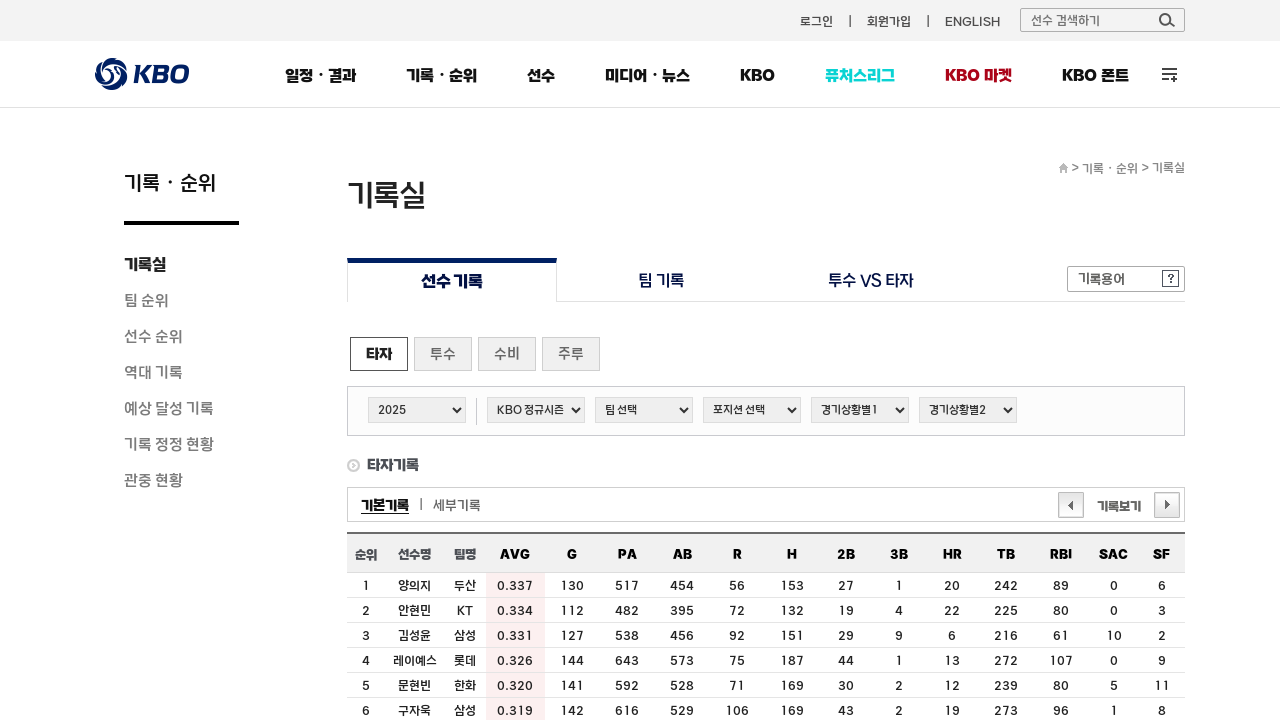

Hitter statistics table selector found
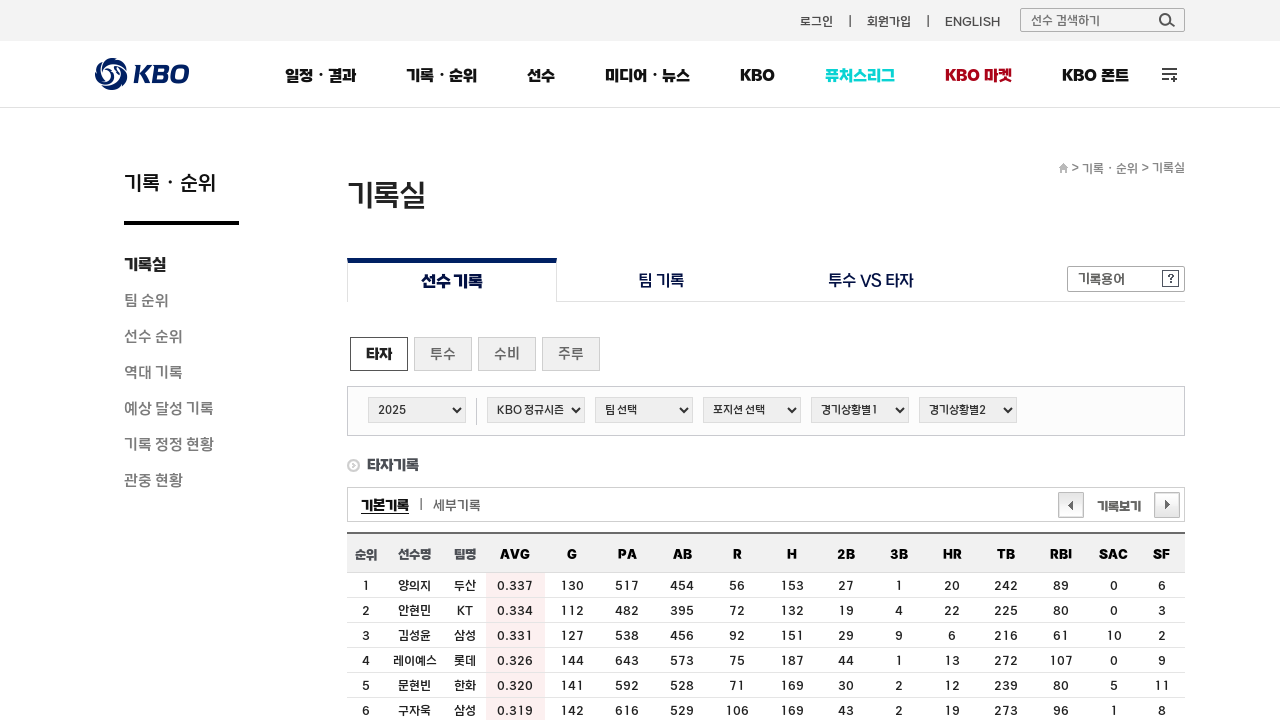

Verified hitter statistics table has at least 1 row
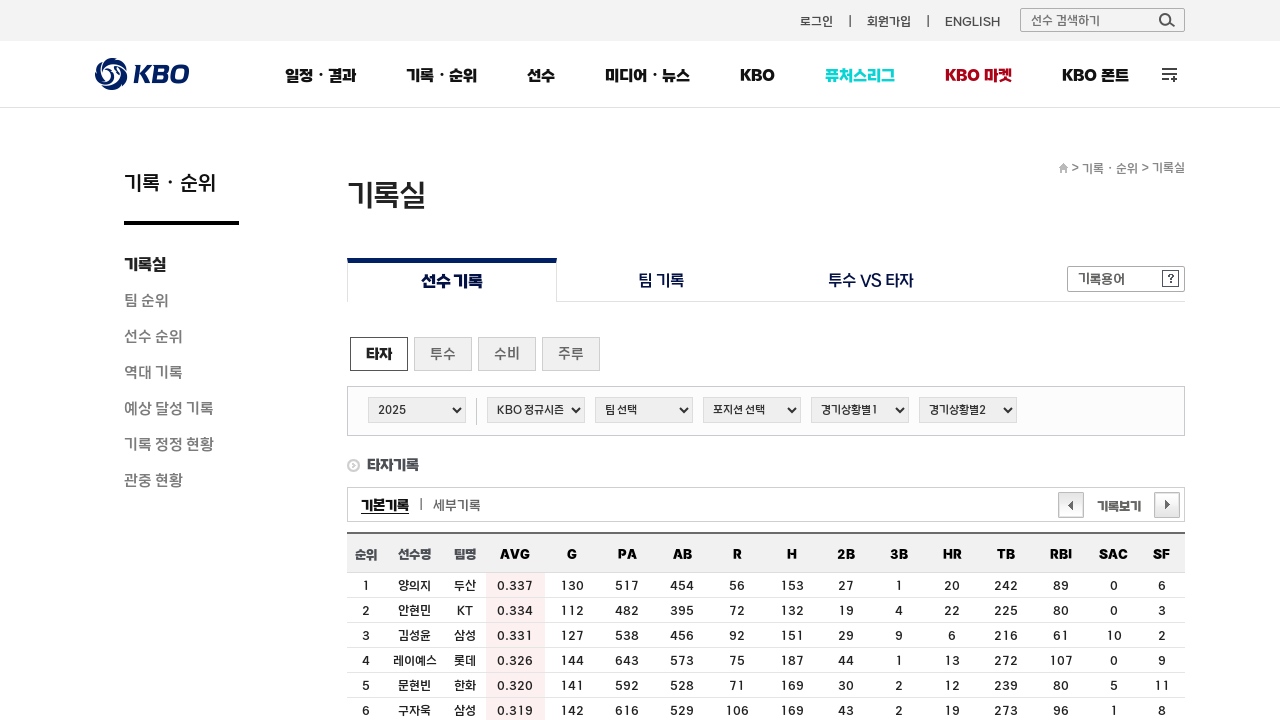

Navigated to pitcher statistics page
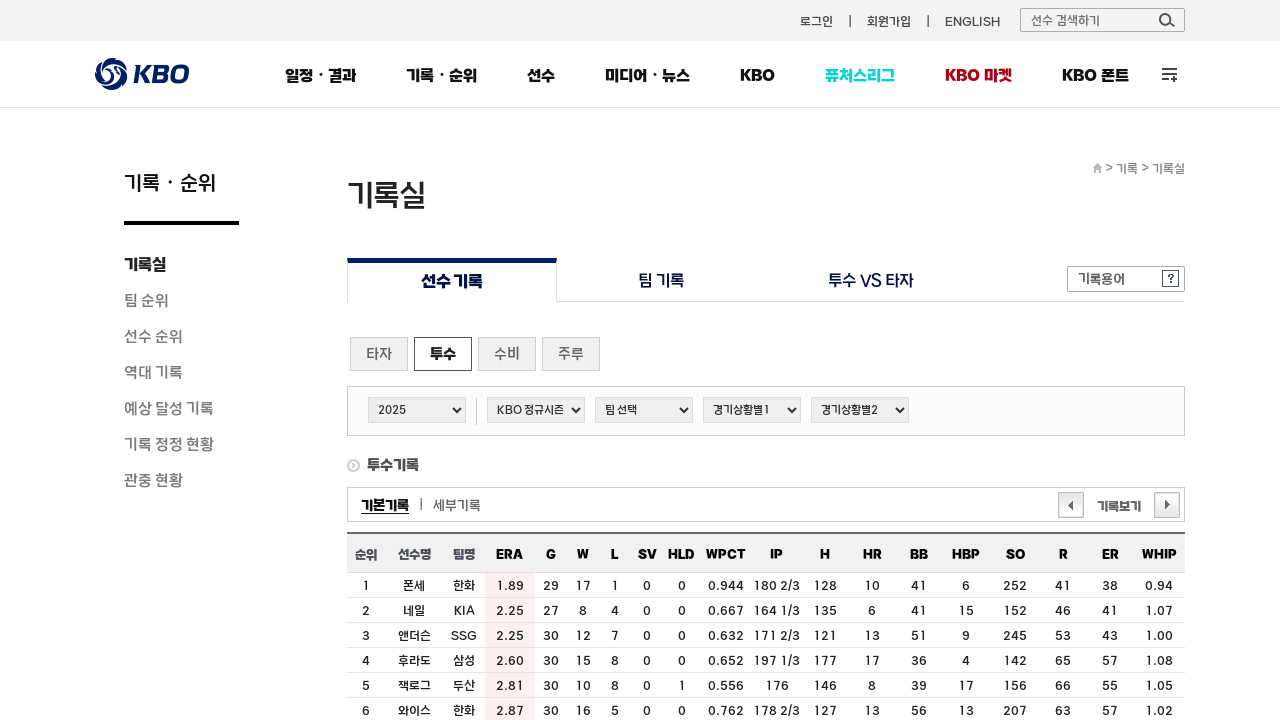

Verified pitcher statistics table has at least 10 rows
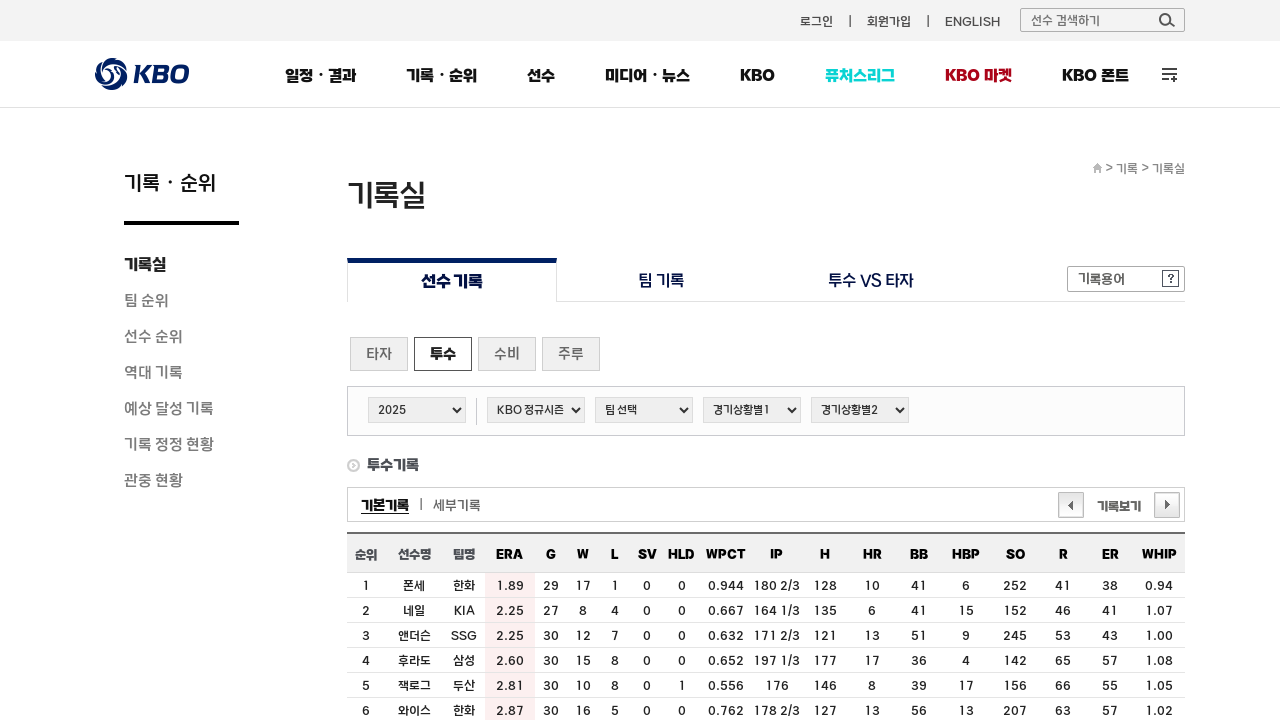

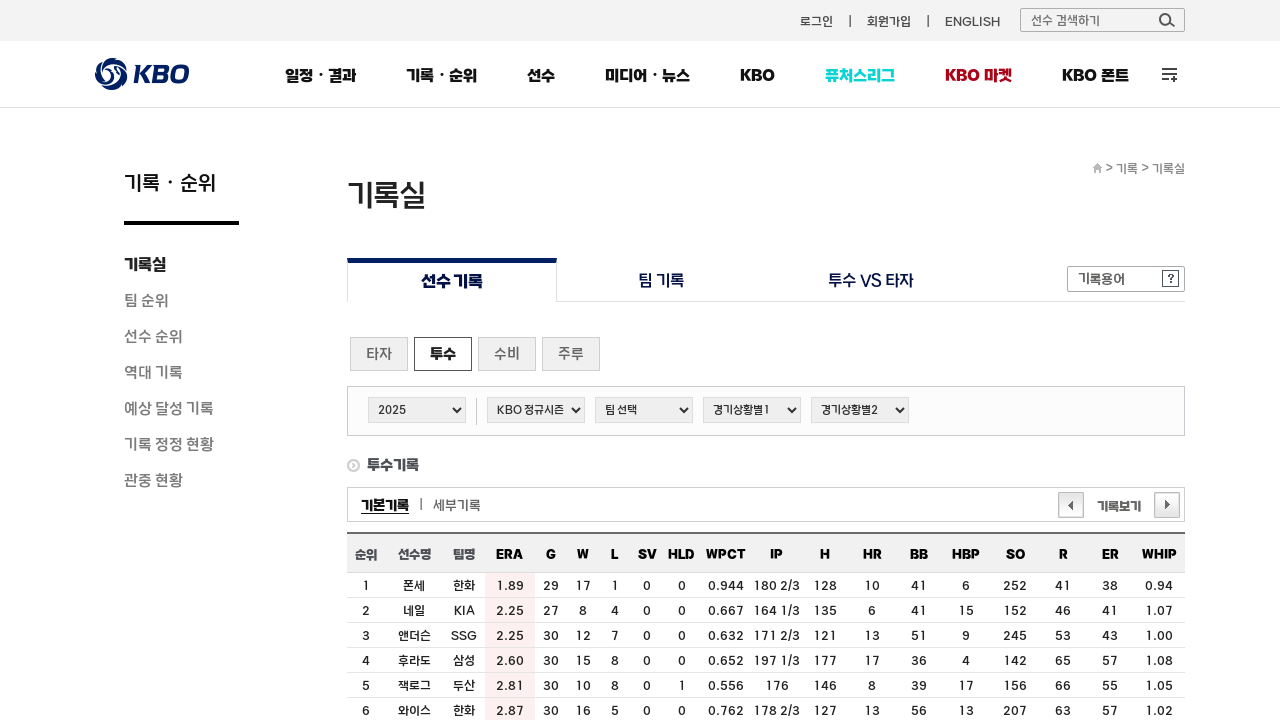